Tests registration form by filling first name, last name, and email fields, then submitting and verifying success message

Starting URL: http://suninjuly.github.io/registration1.html

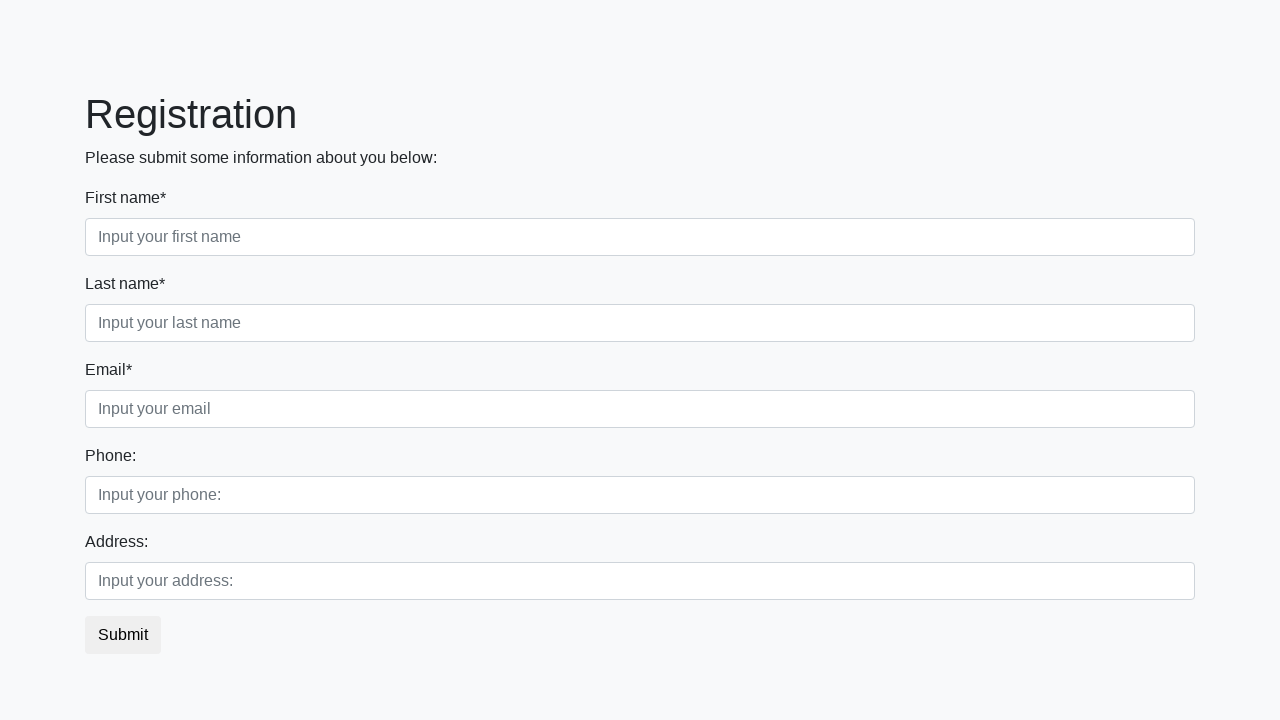

Navigated to registration form page
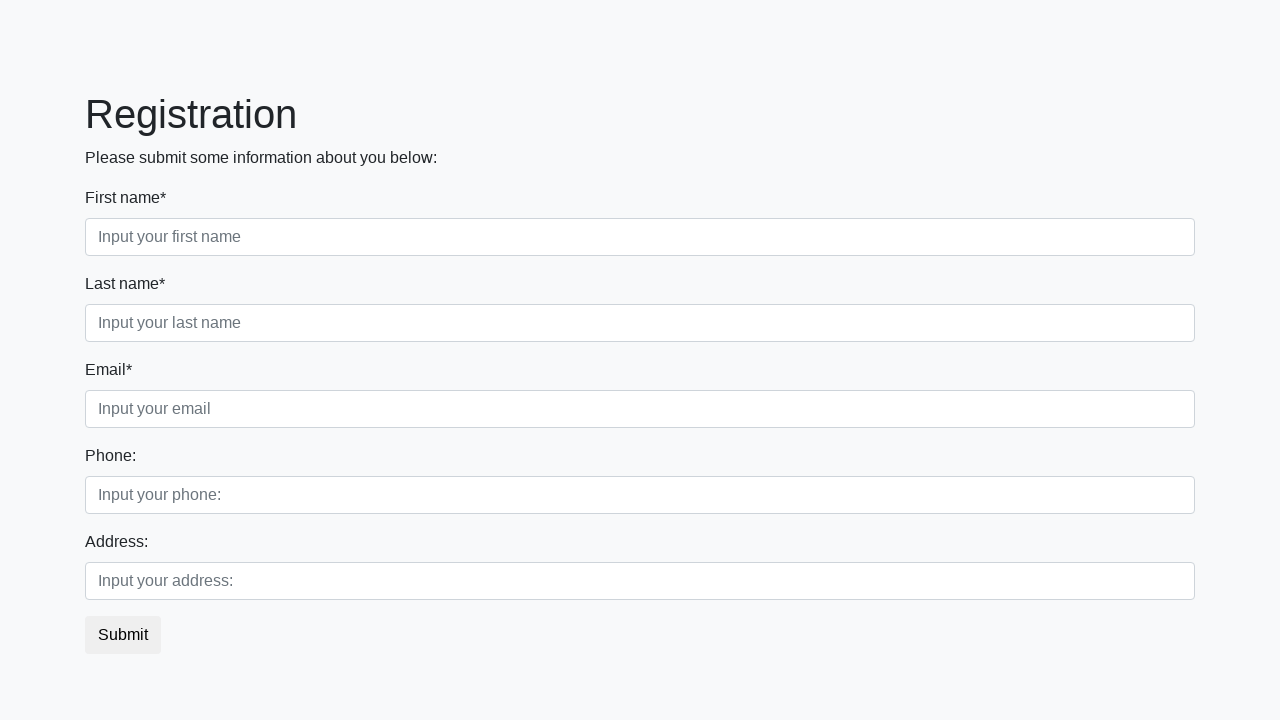

Filled first name field with 'John' on .first_block .first
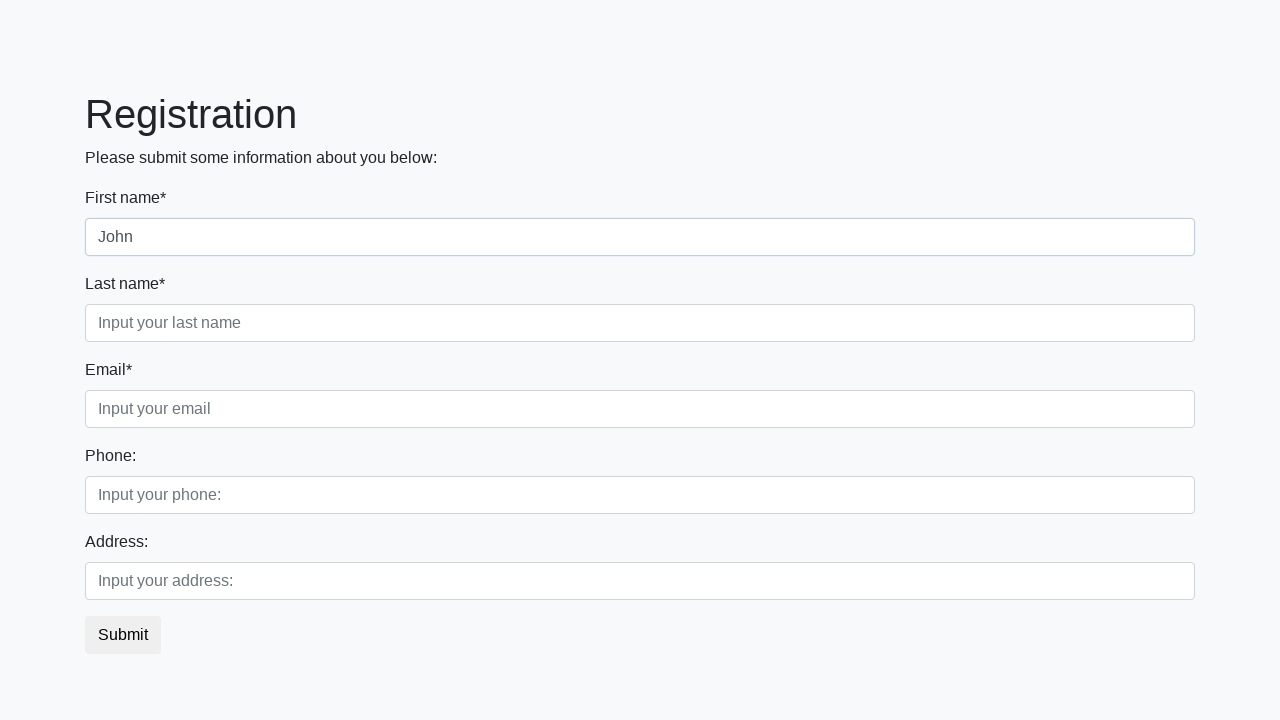

Filled last name field with 'Smith' on .first_block .second
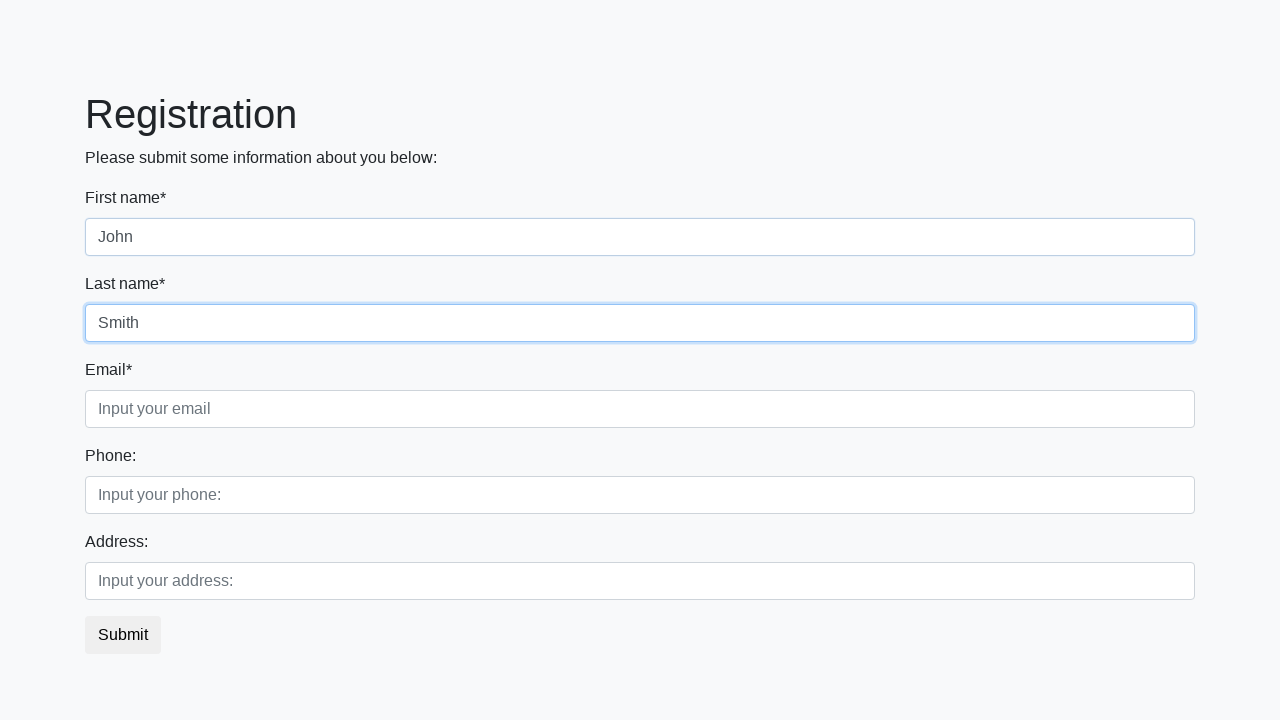

Filled email field with 'john.smith@example.com' on .first_block .third
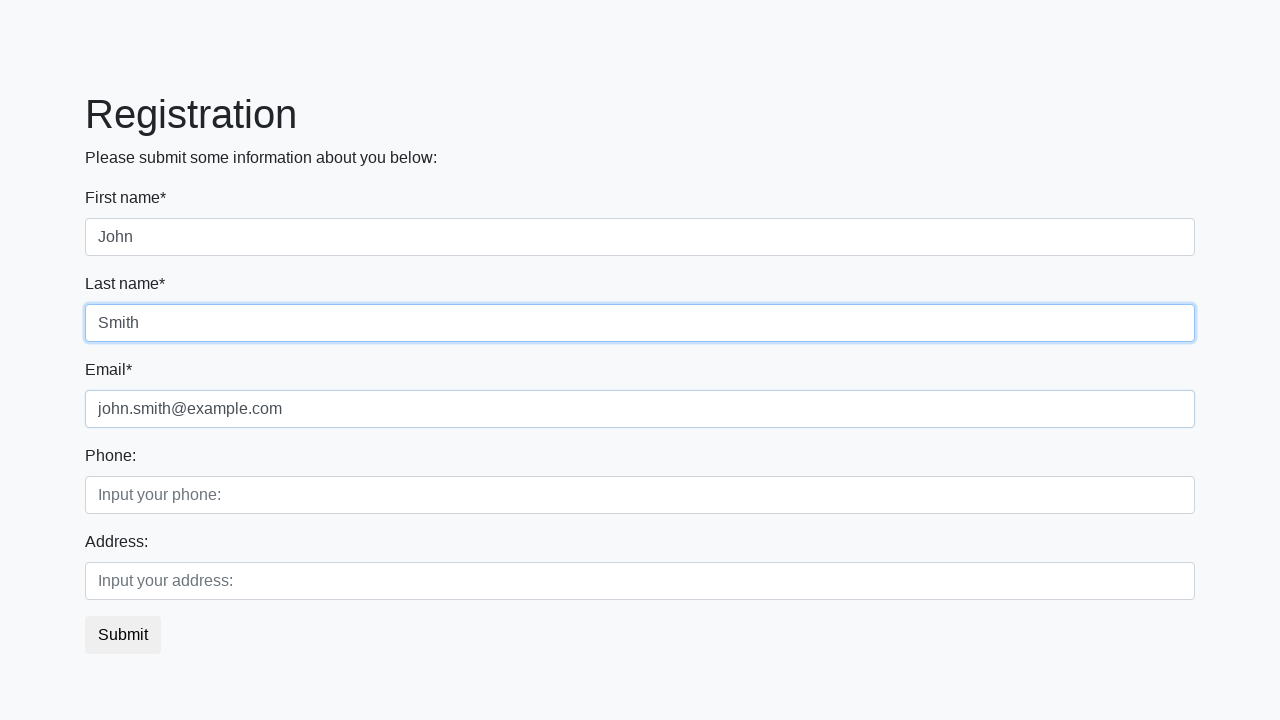

Clicked submit button to register at (123, 635) on button.btn
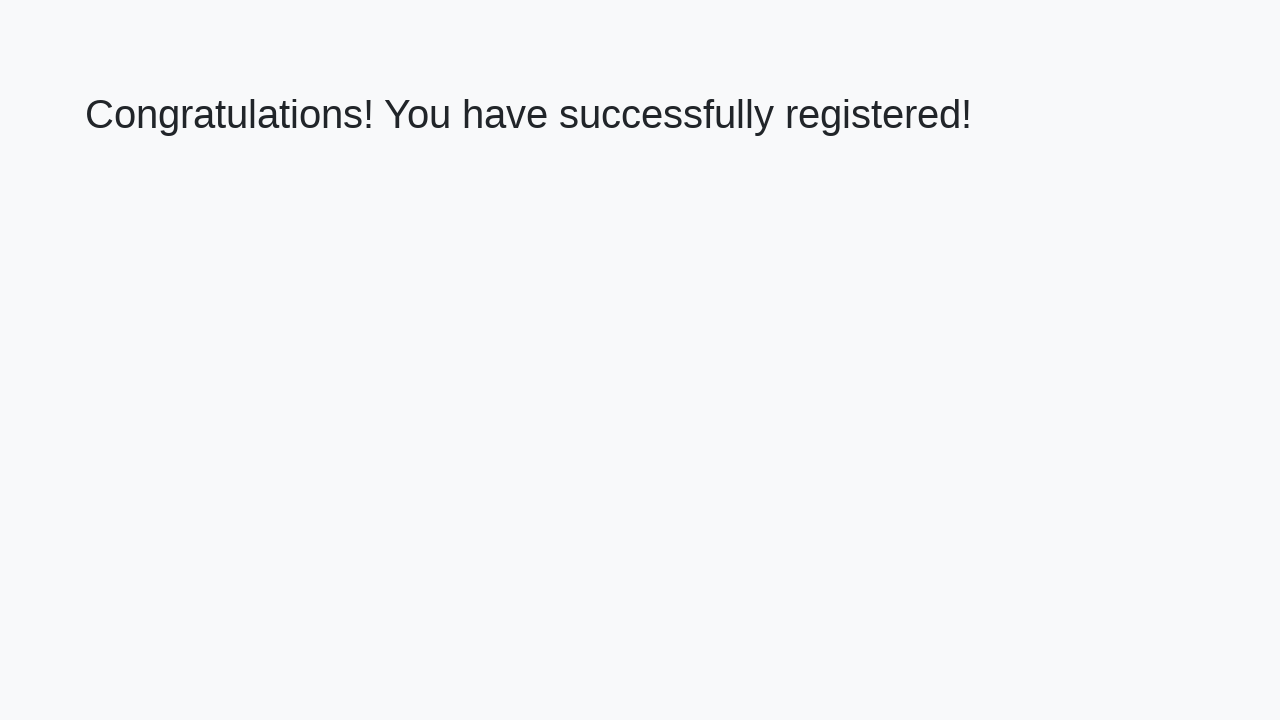

Success message heading appeared
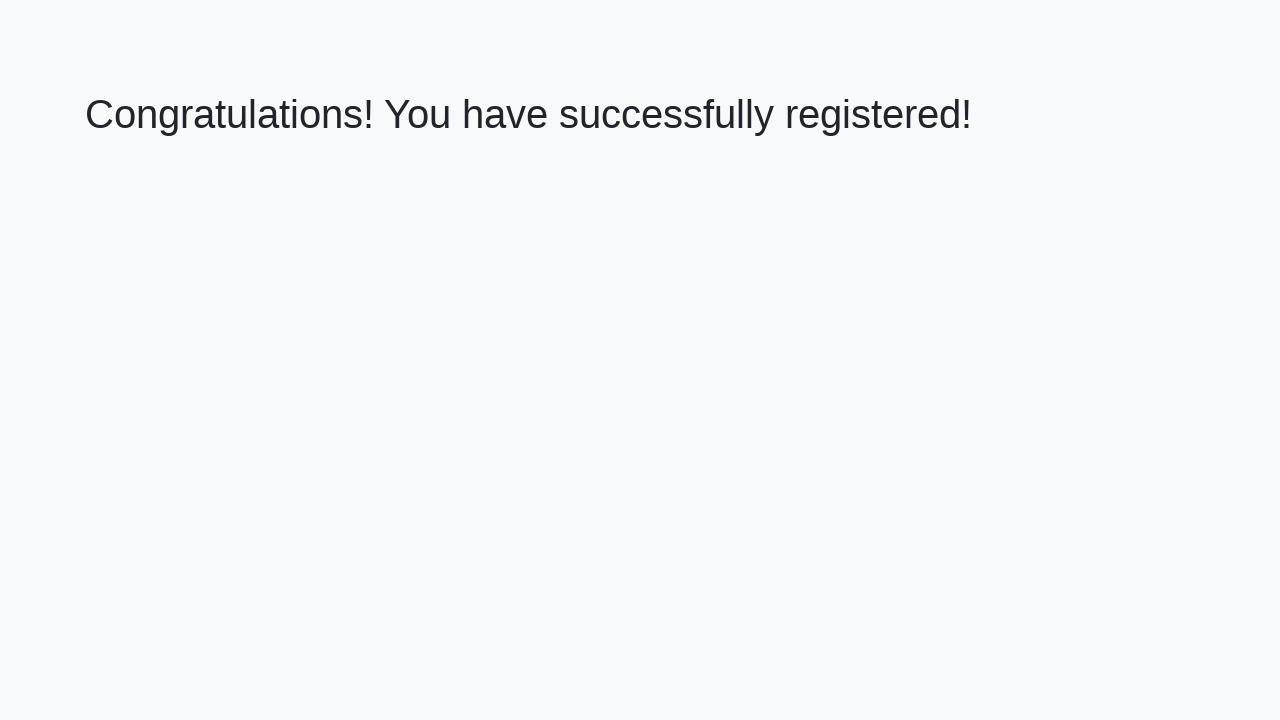

Verified success message: 'Congratulations! You have successfully registered!'
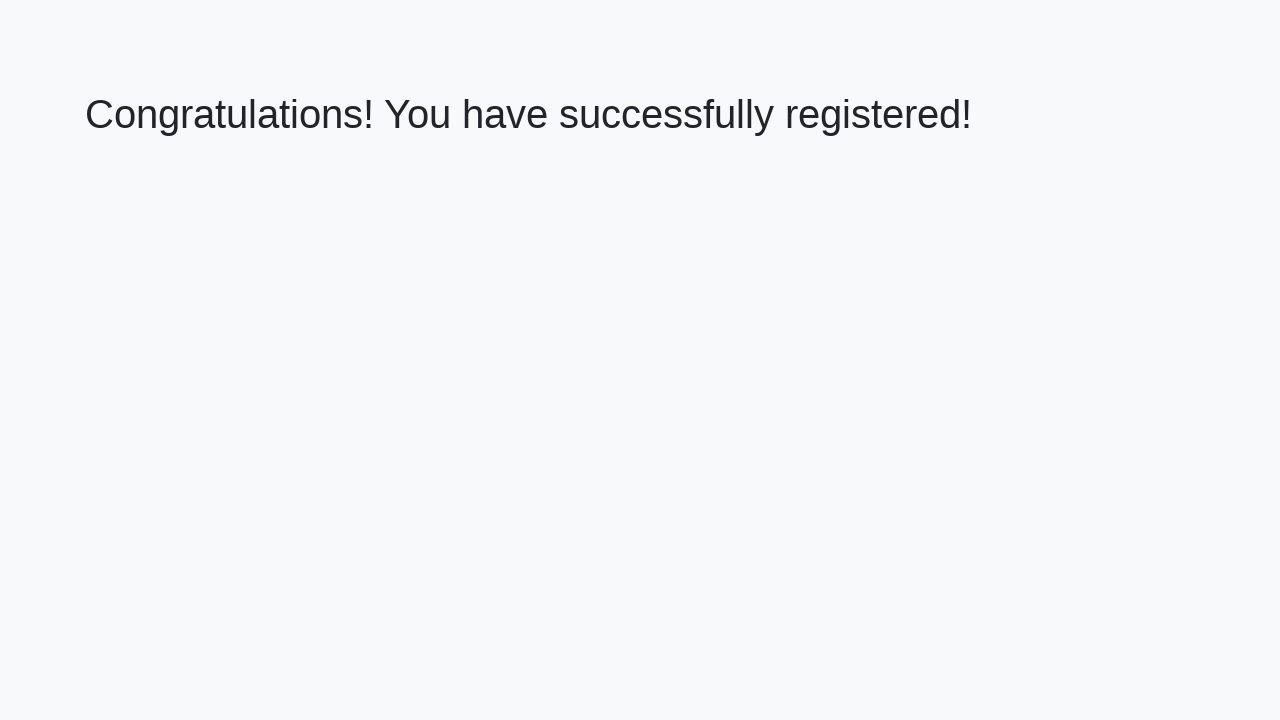

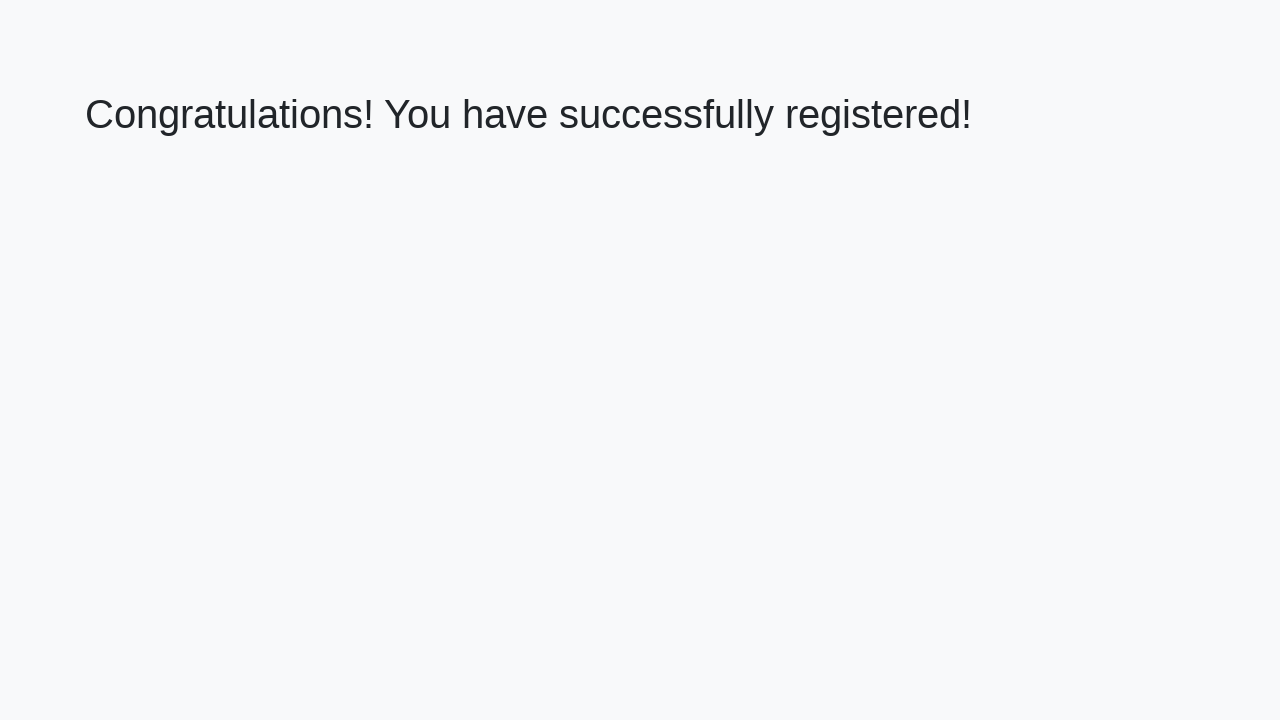